Tests registration form validation with invalid email format and verifies appropriate error messages

Starting URL: https://alada.vn/tai-khoan/dang-ky.html

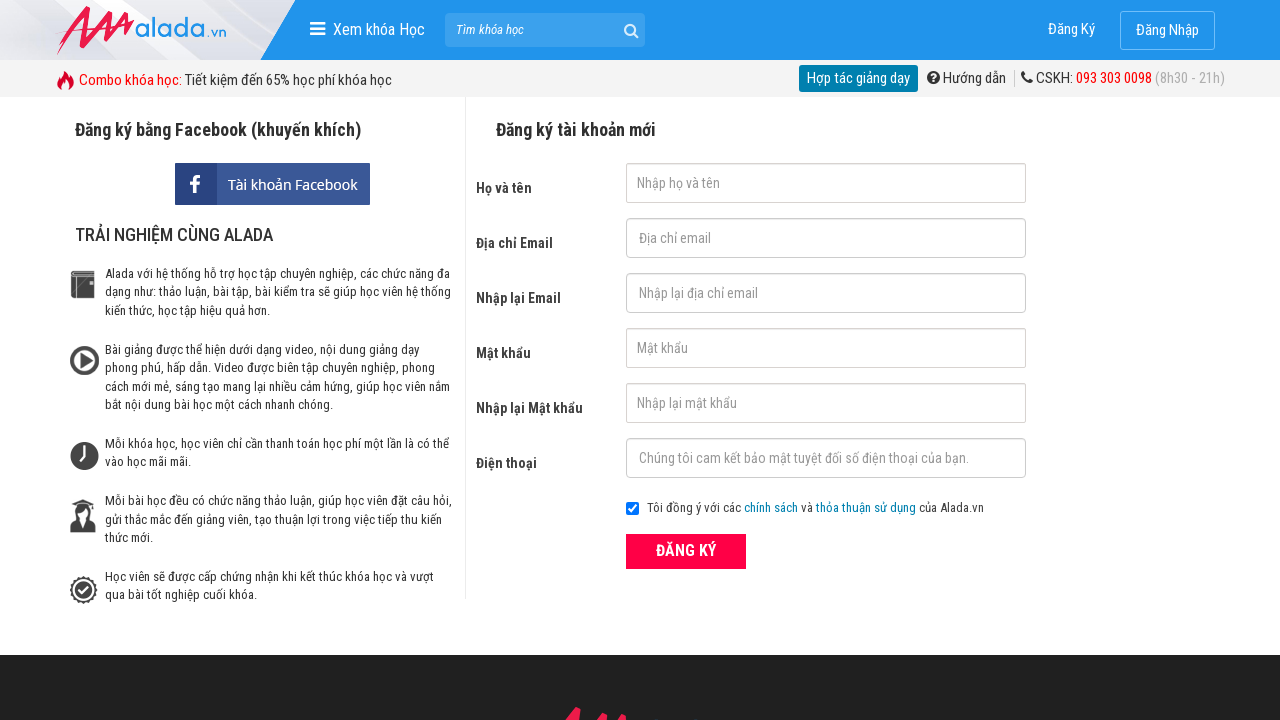

Filled first name field with 'John' on #txtFirstname
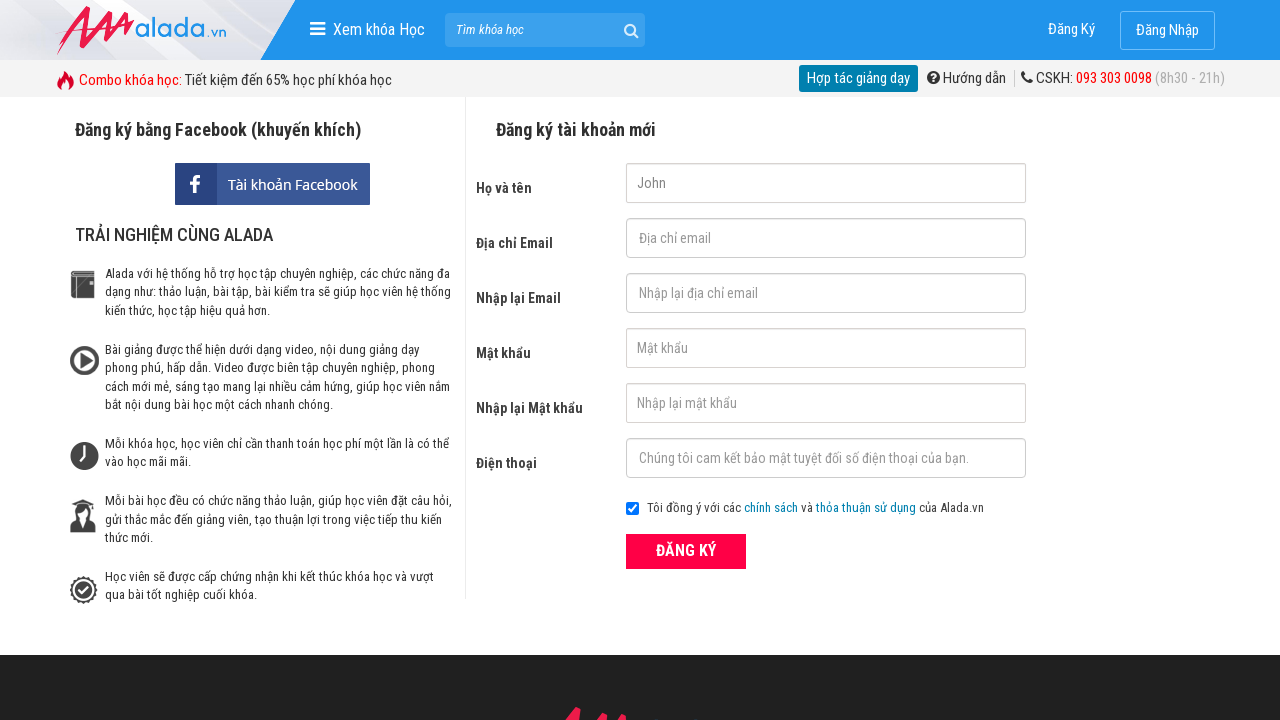

Filled email field with invalid format '123@345@789' on #txtEmail
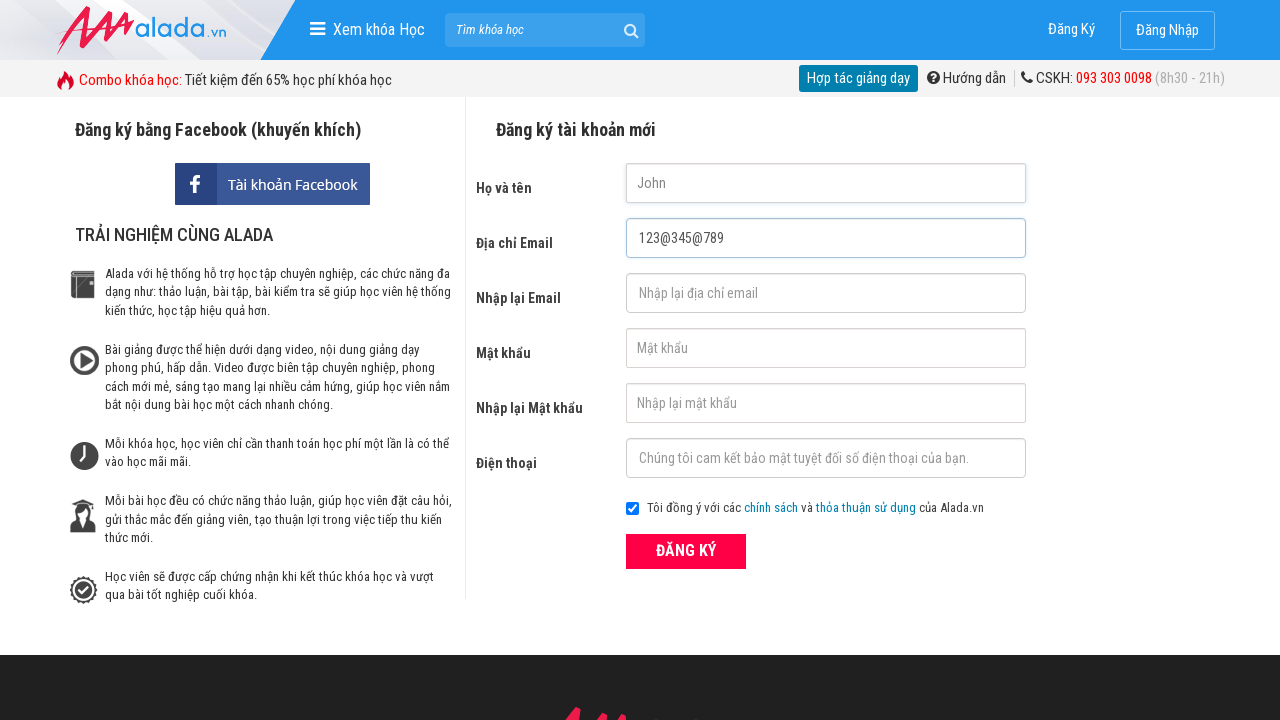

Filled confirm email field with invalid format '123@345@789' on #txtCEmail
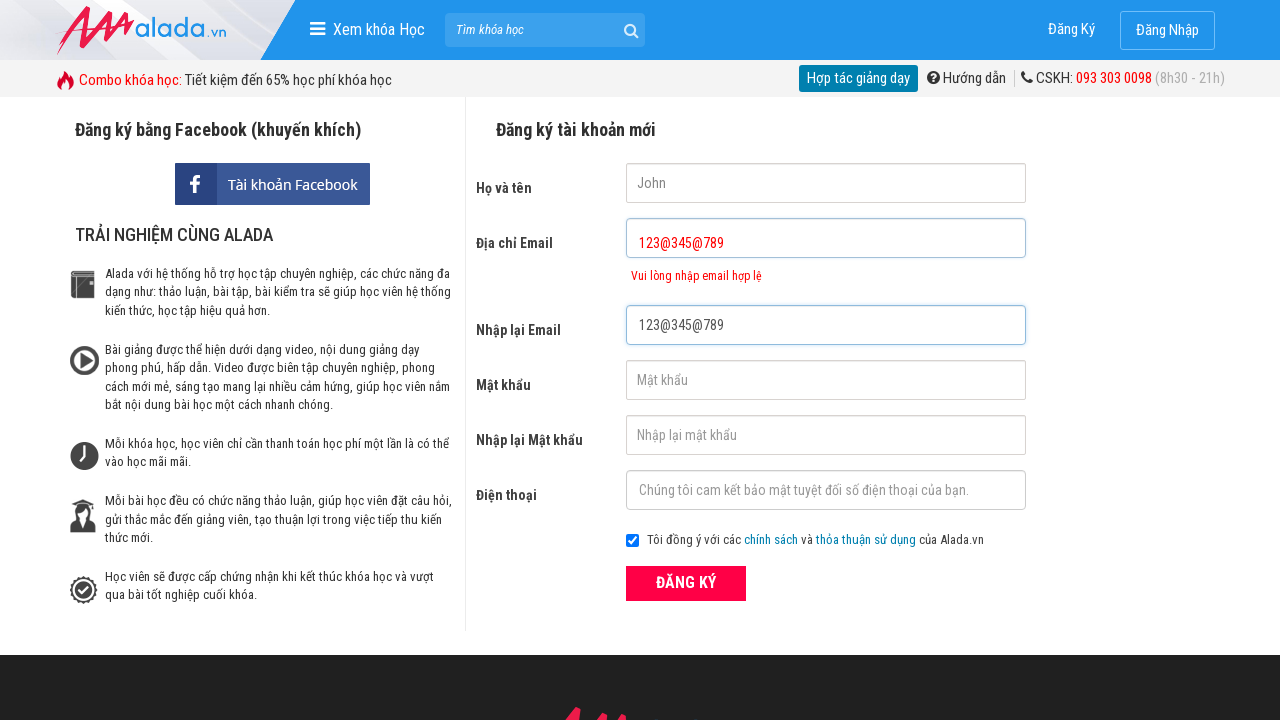

Filled password field with 'aA123456' on #txtPassword
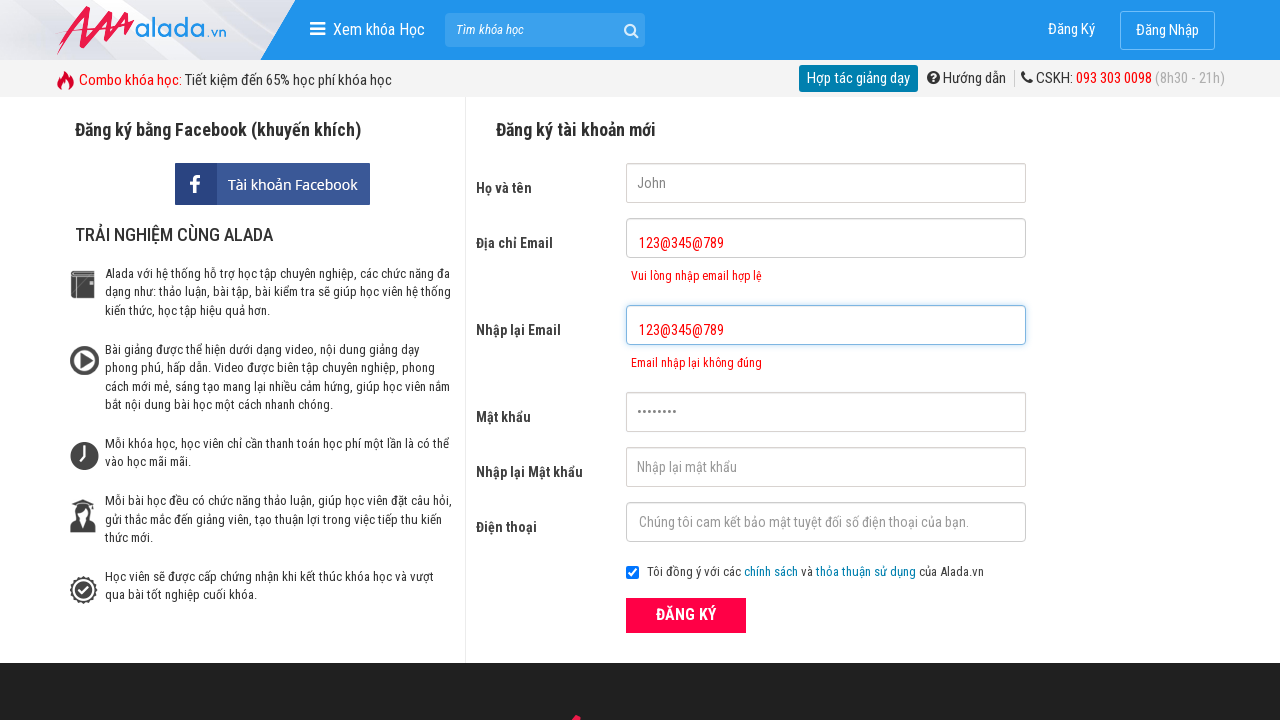

Filled confirm password field with 'aA123456' on #txtCPassword
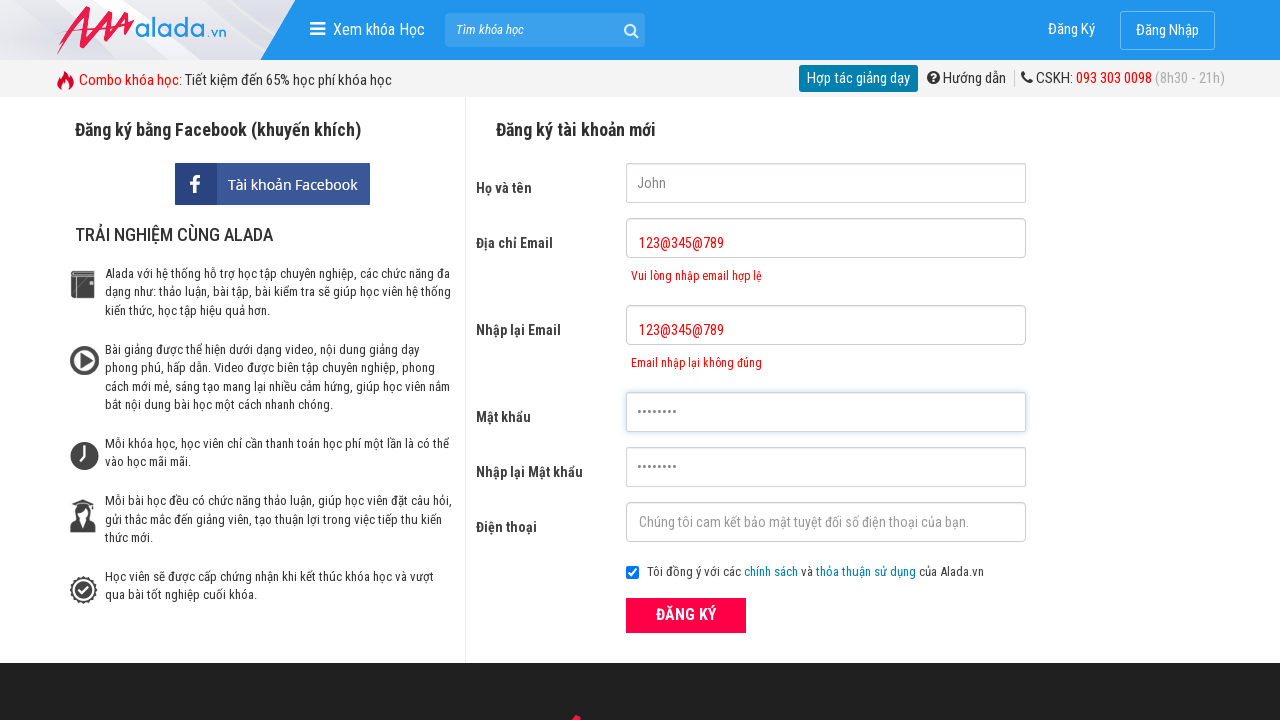

Filled phone field with '0866033037' on #txtPhone
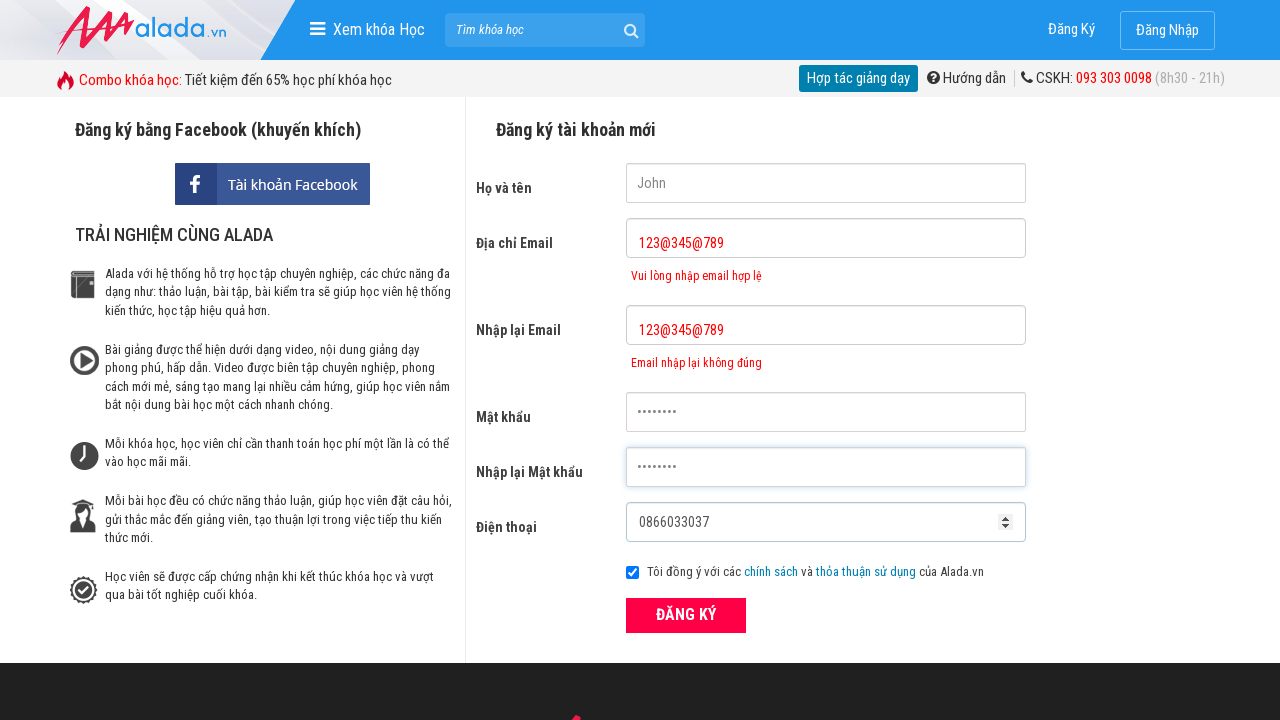

Clicked submit button to register at (686, 615) on button[type='submit']
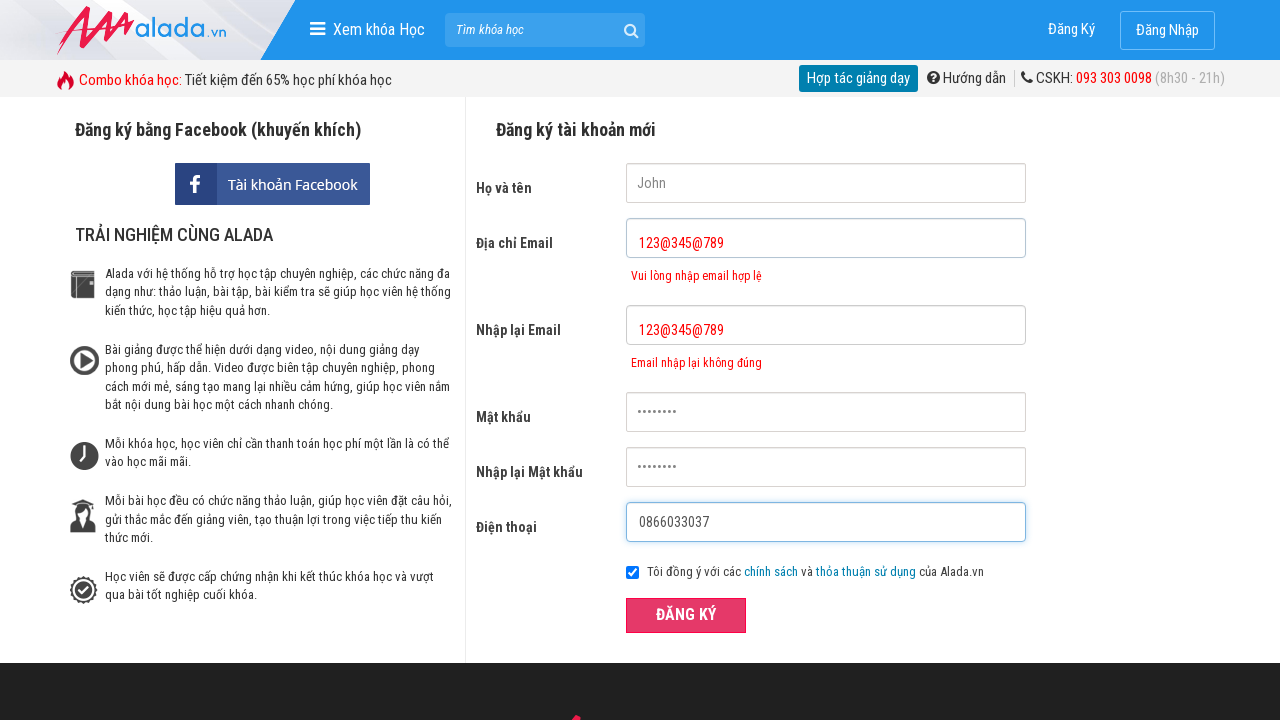

Email error message appeared
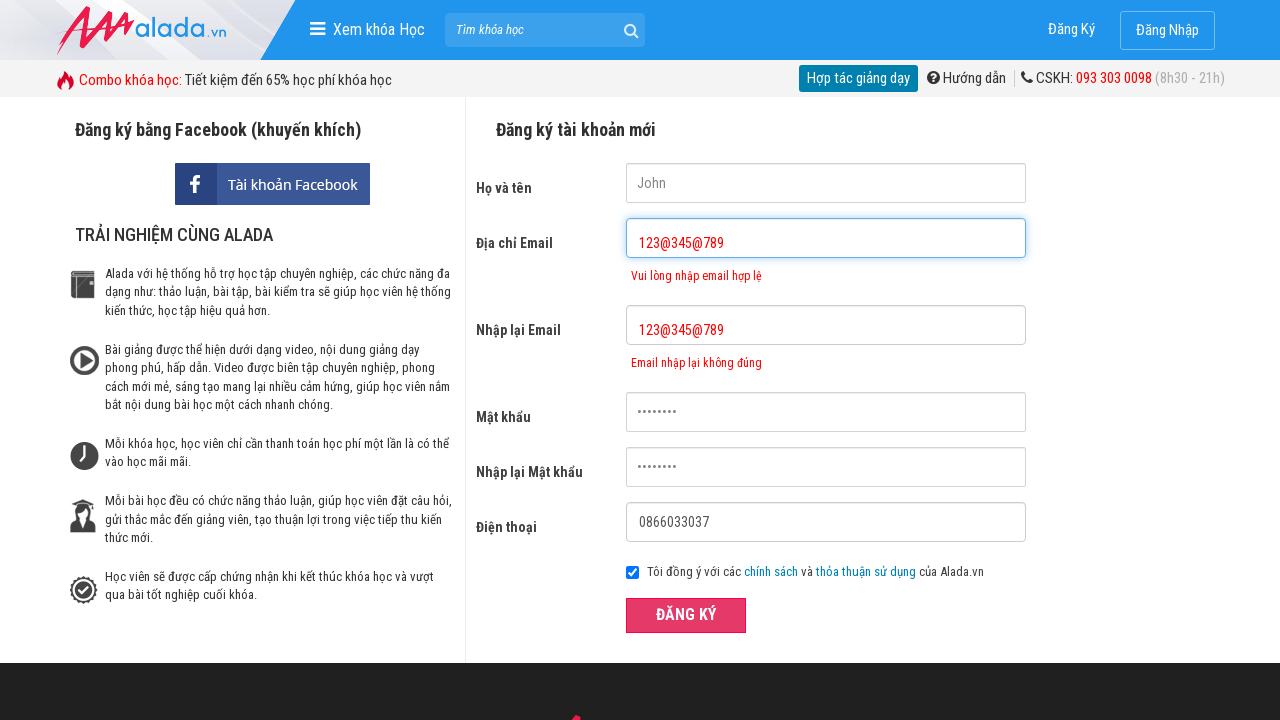

Confirm email error message appeared
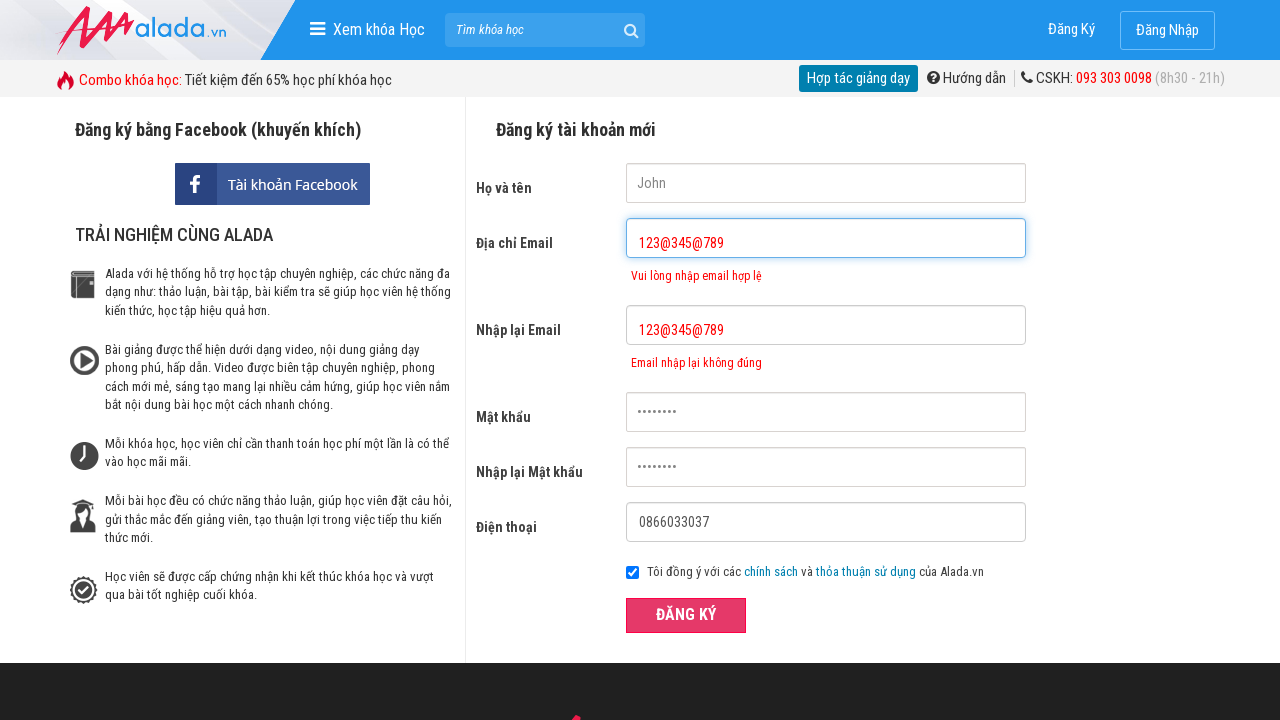

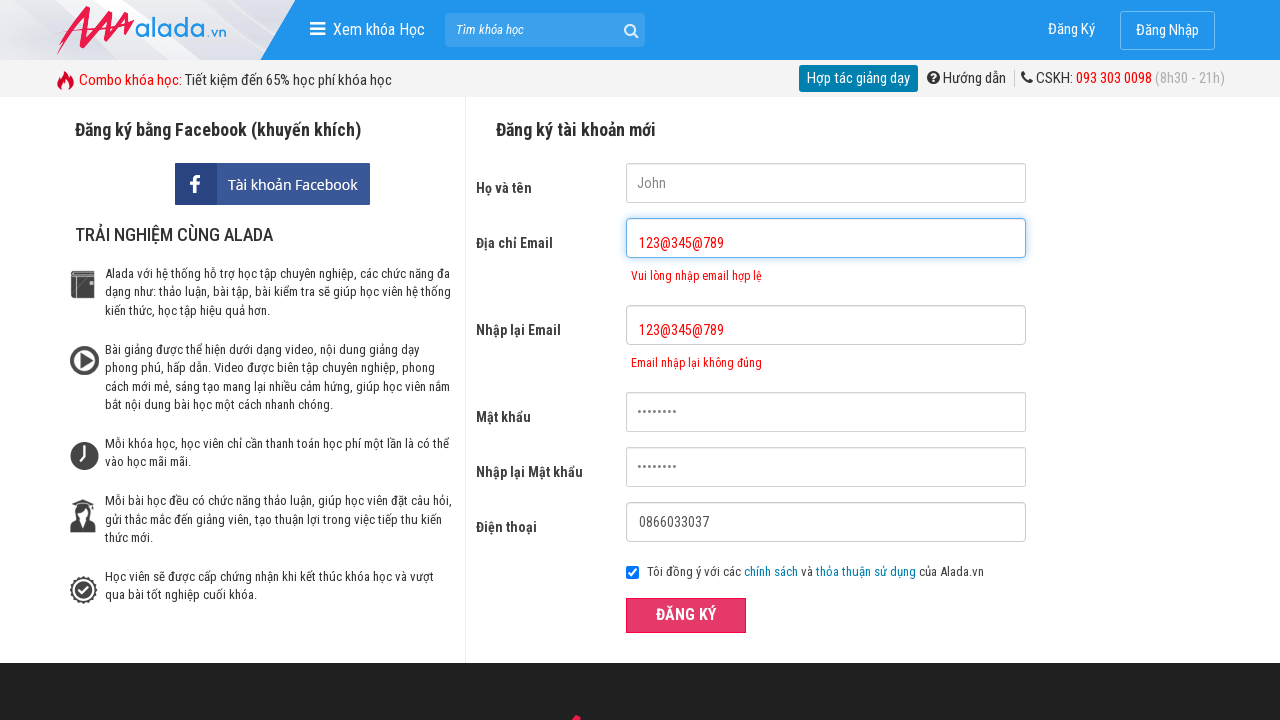